Tests search functionality on Python.org by entering "pycon" in the search box and verifying that results are returned (no "No results found" message)

Starting URL: http://www.python.org

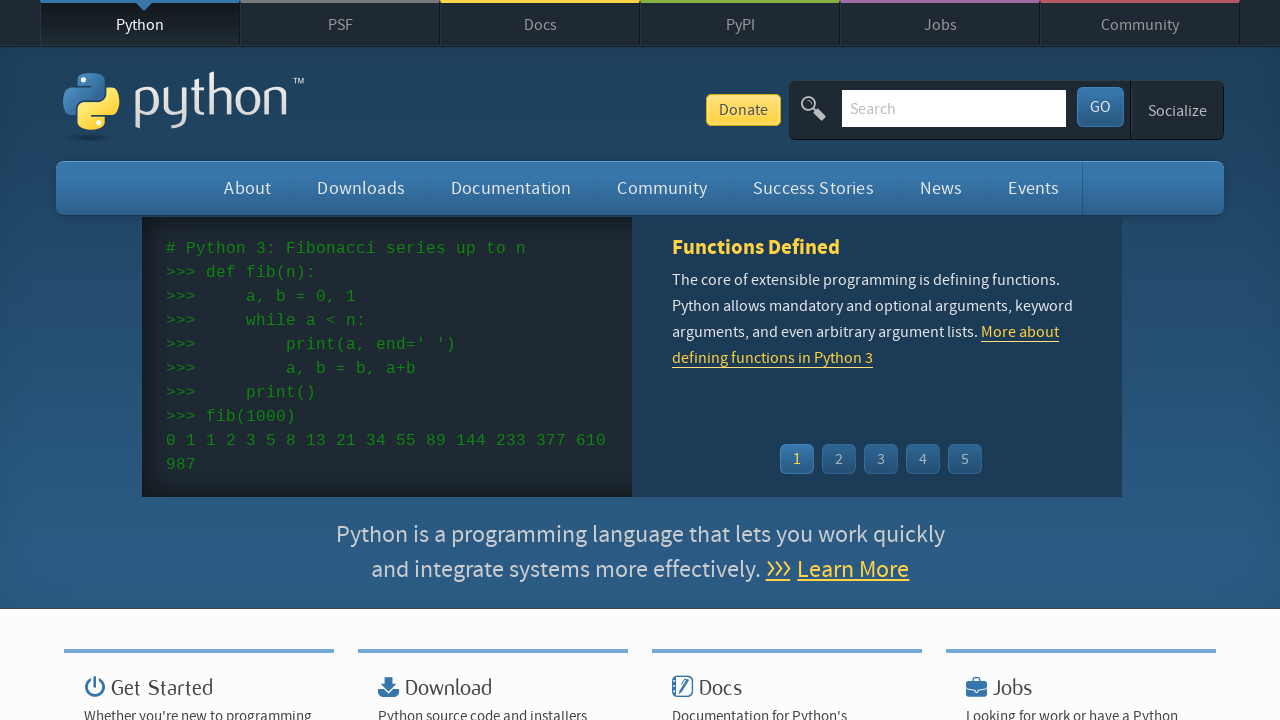

Verified page title contains 'Python'
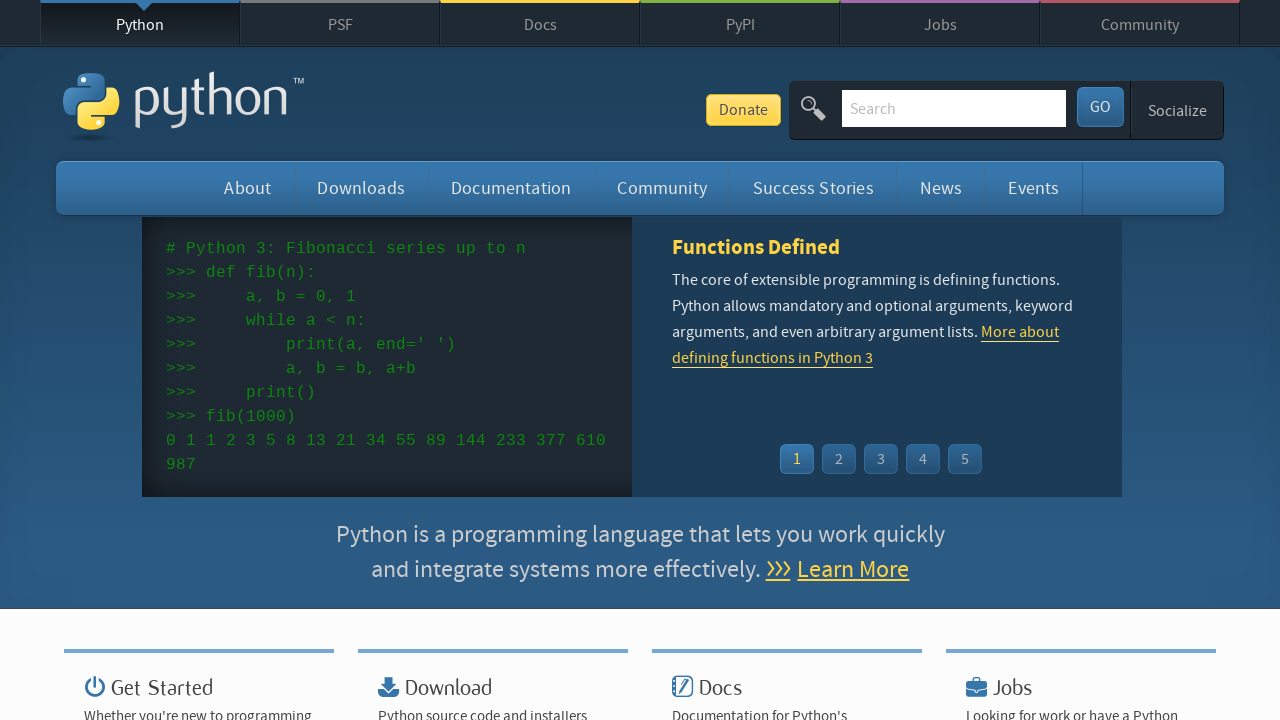

Filled search box with 'pycon' on input[name='q']
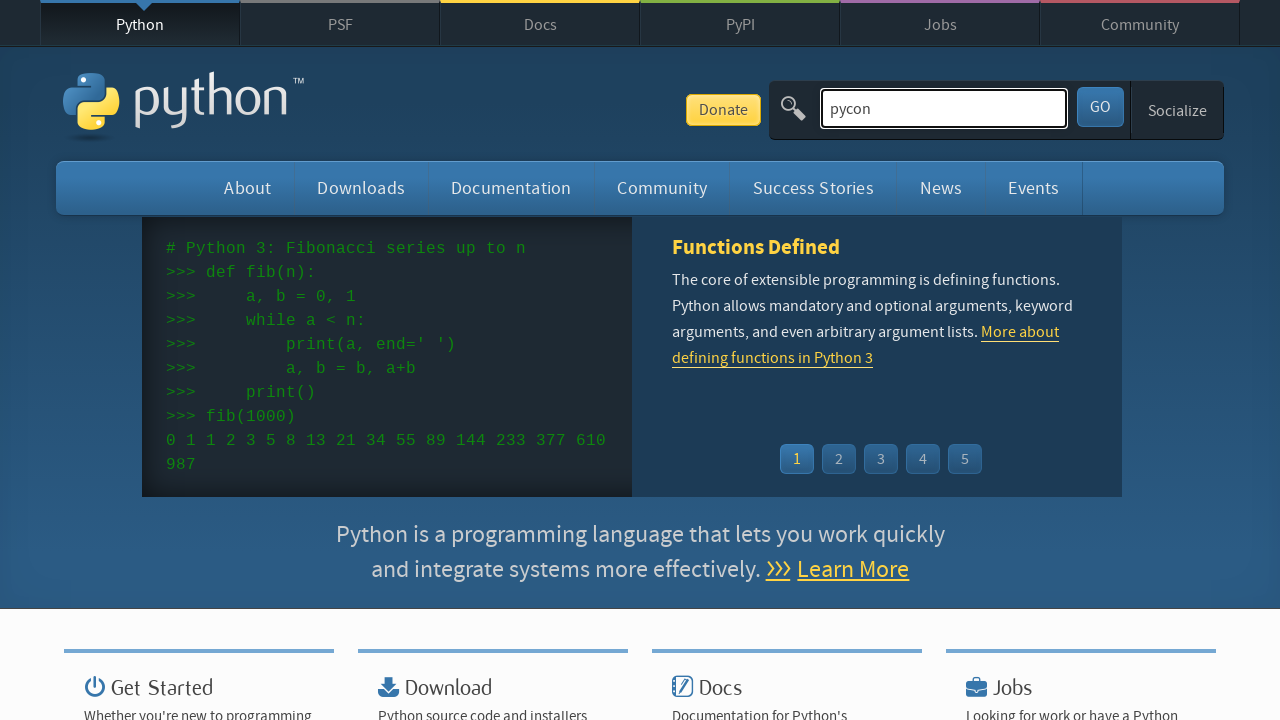

Pressed Enter to submit search query on input[name='q']
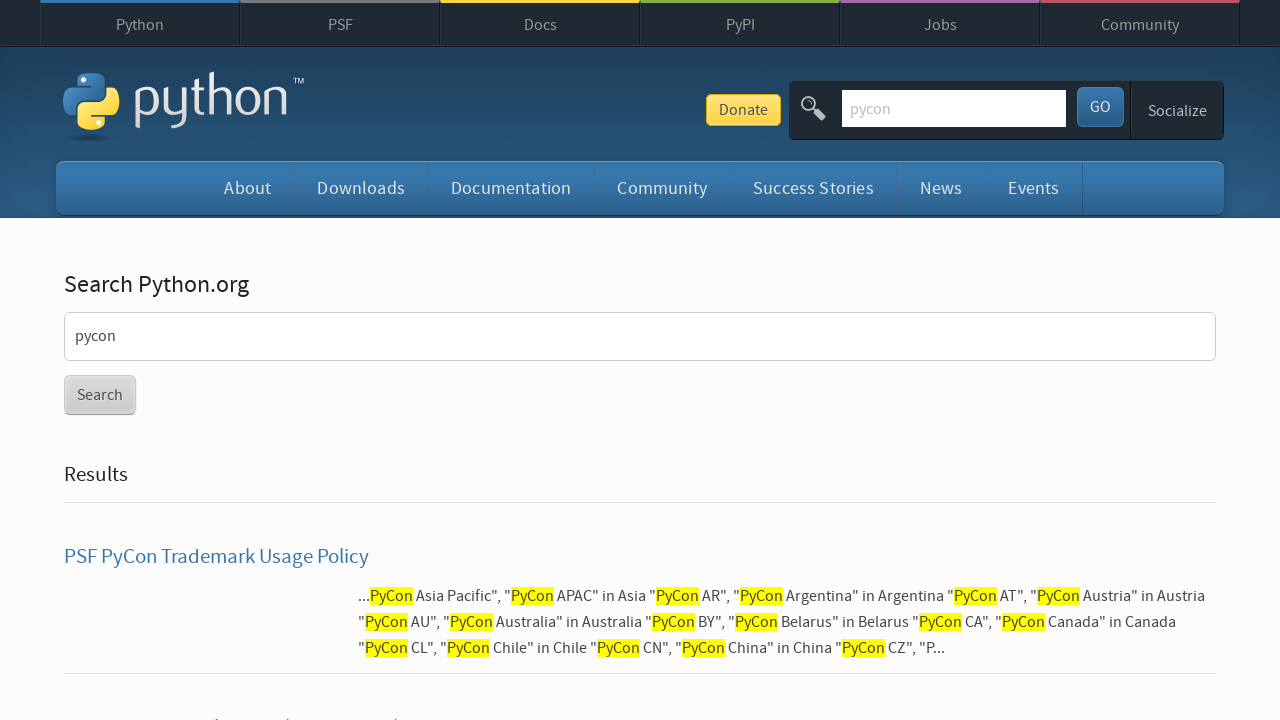

Waited for page to reach networkidle state
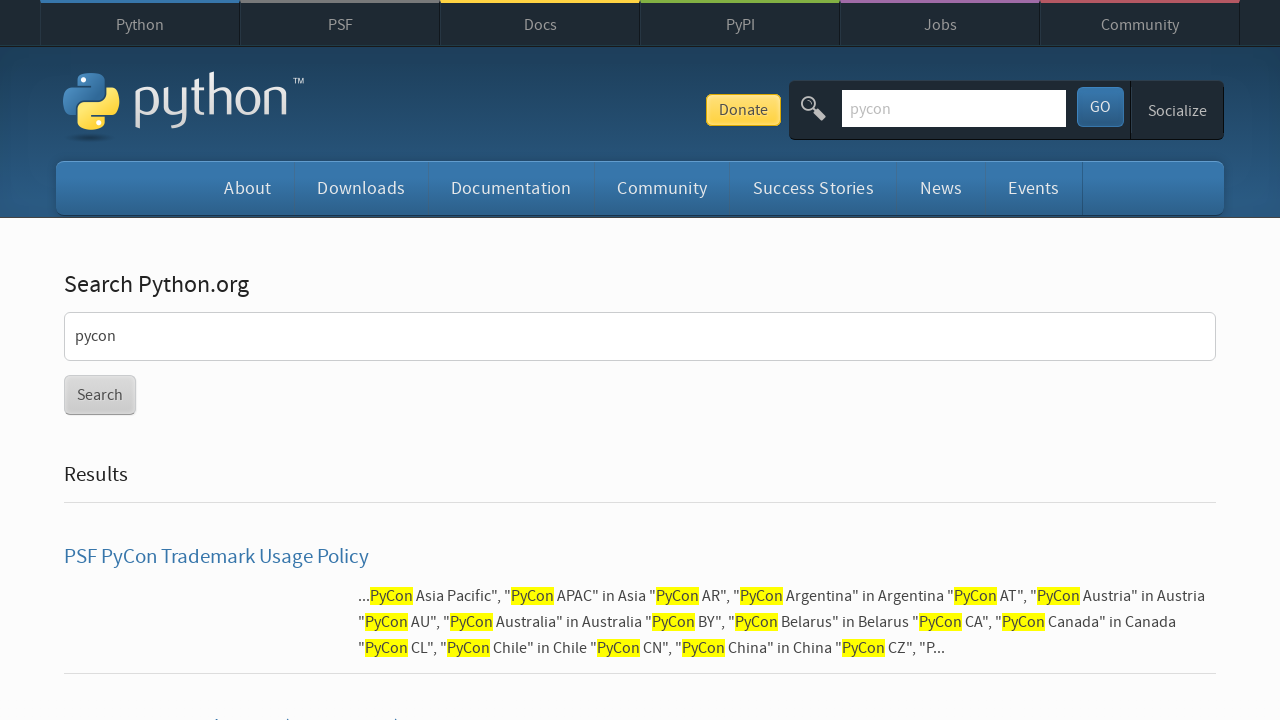

Verified search results were returned (no 'No results found' message)
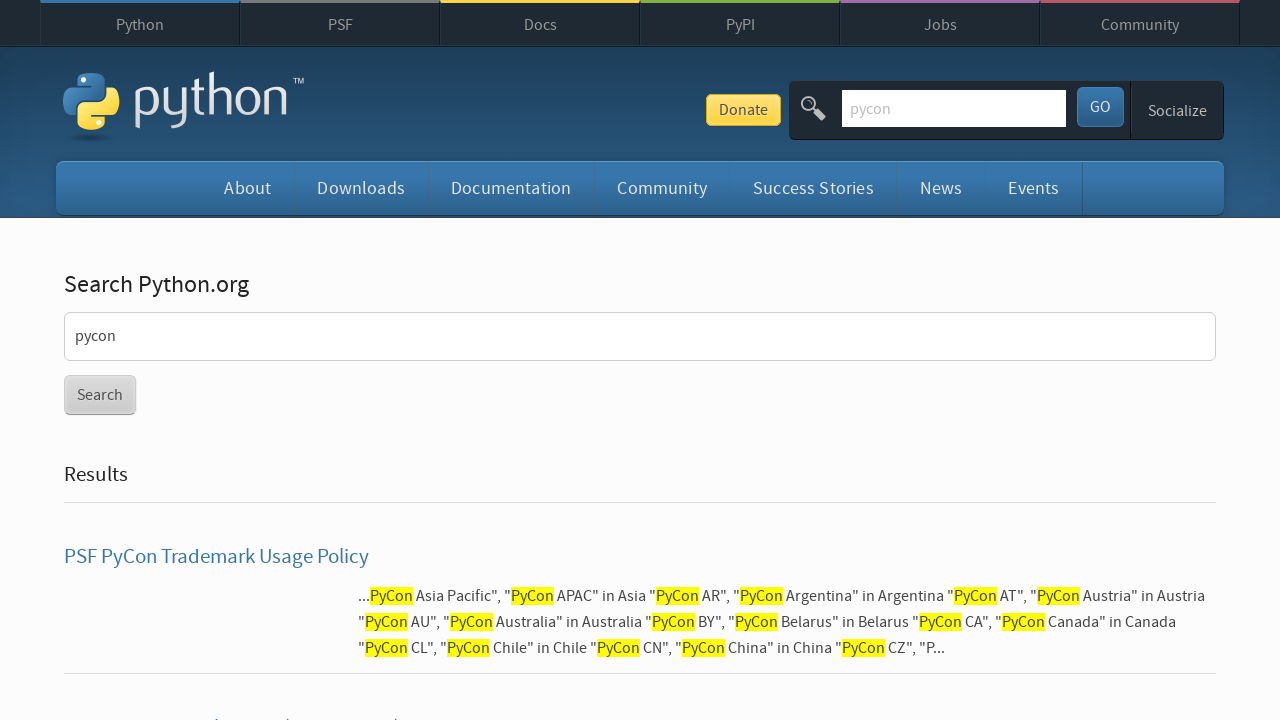

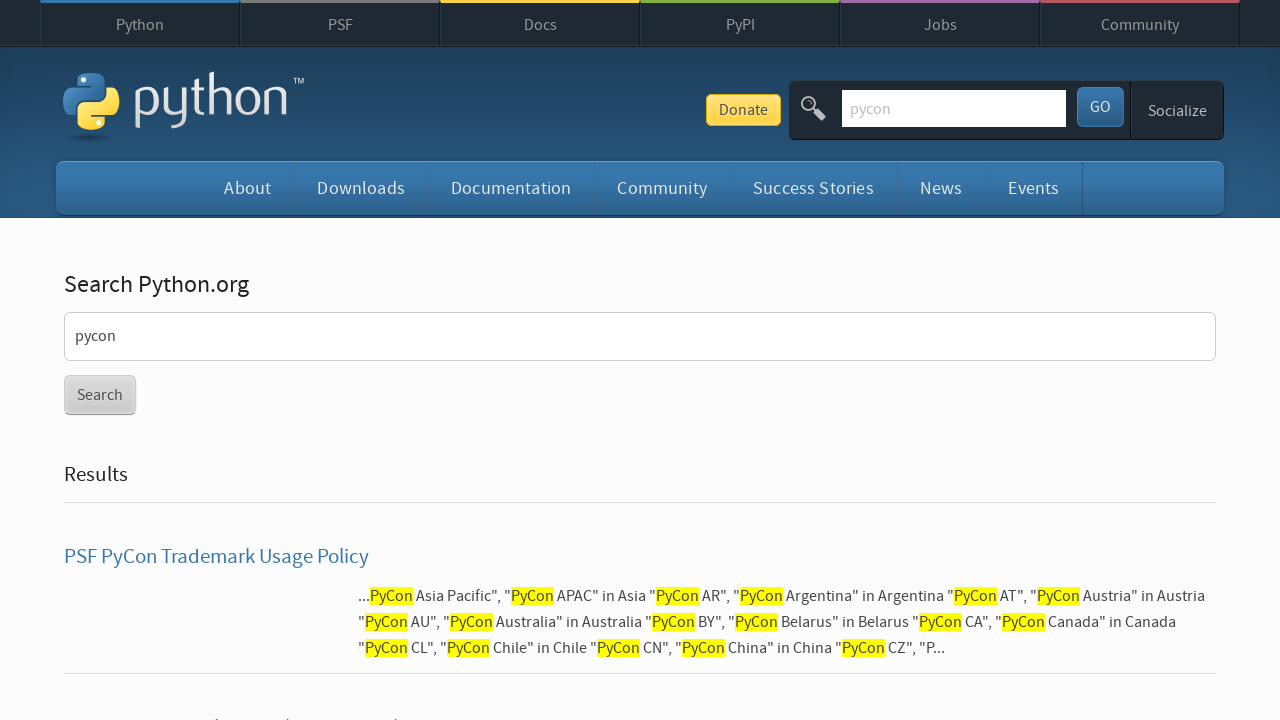